Tests form input functionality by waiting for a username field to appear and filling it with a name on the DemoQA text-box practice page.

Starting URL: https://demoqa.com/text-box

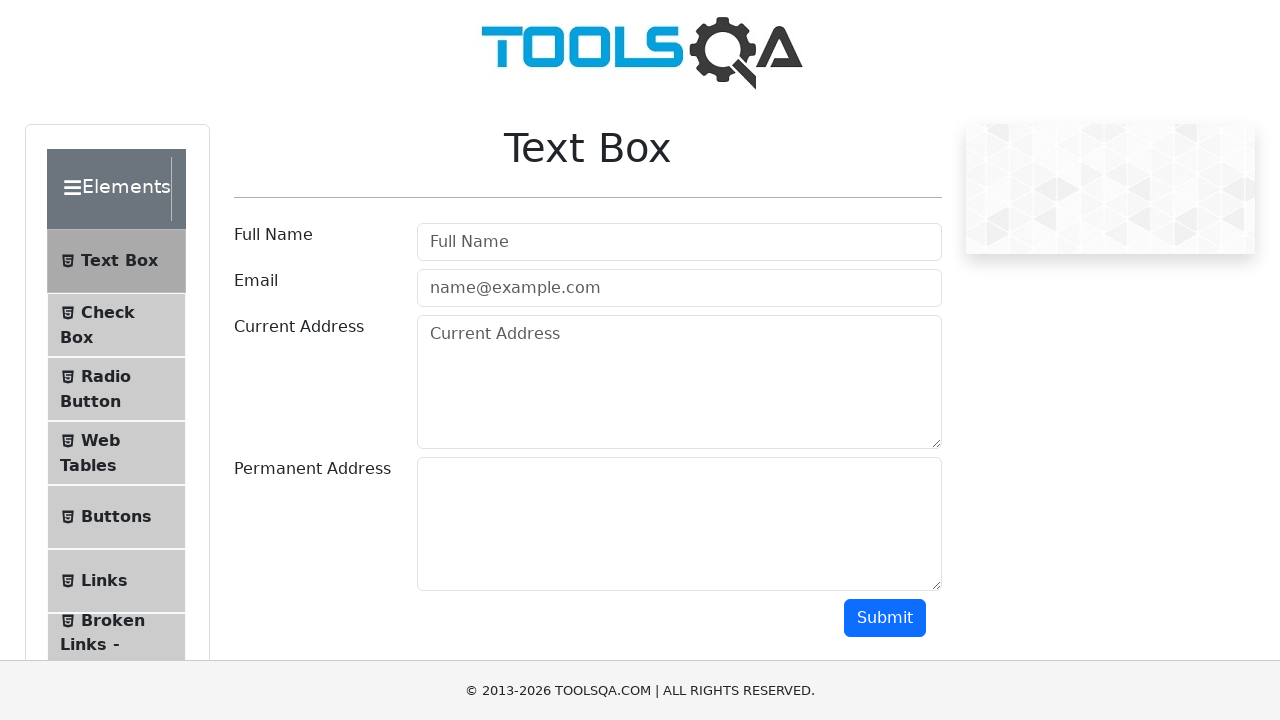

Waited for username field to appear on DemoQA text-box page
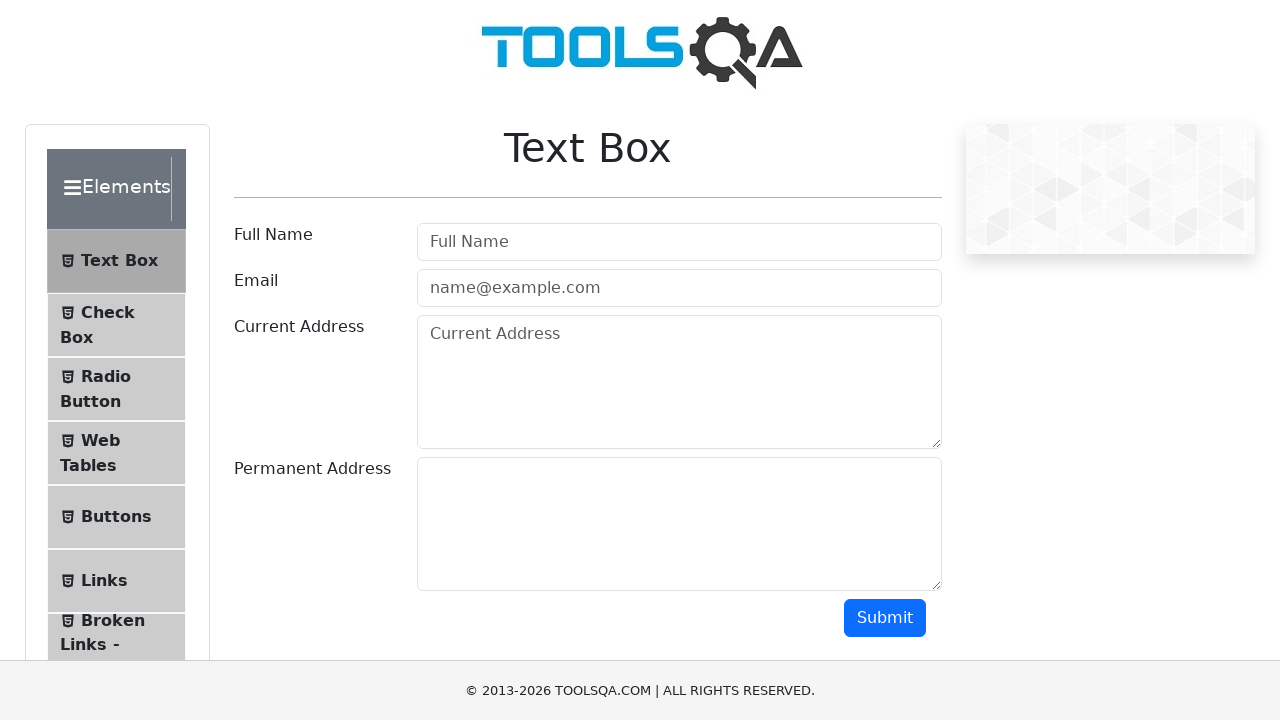

Filled username field with 'Tester Testerov' on #userName
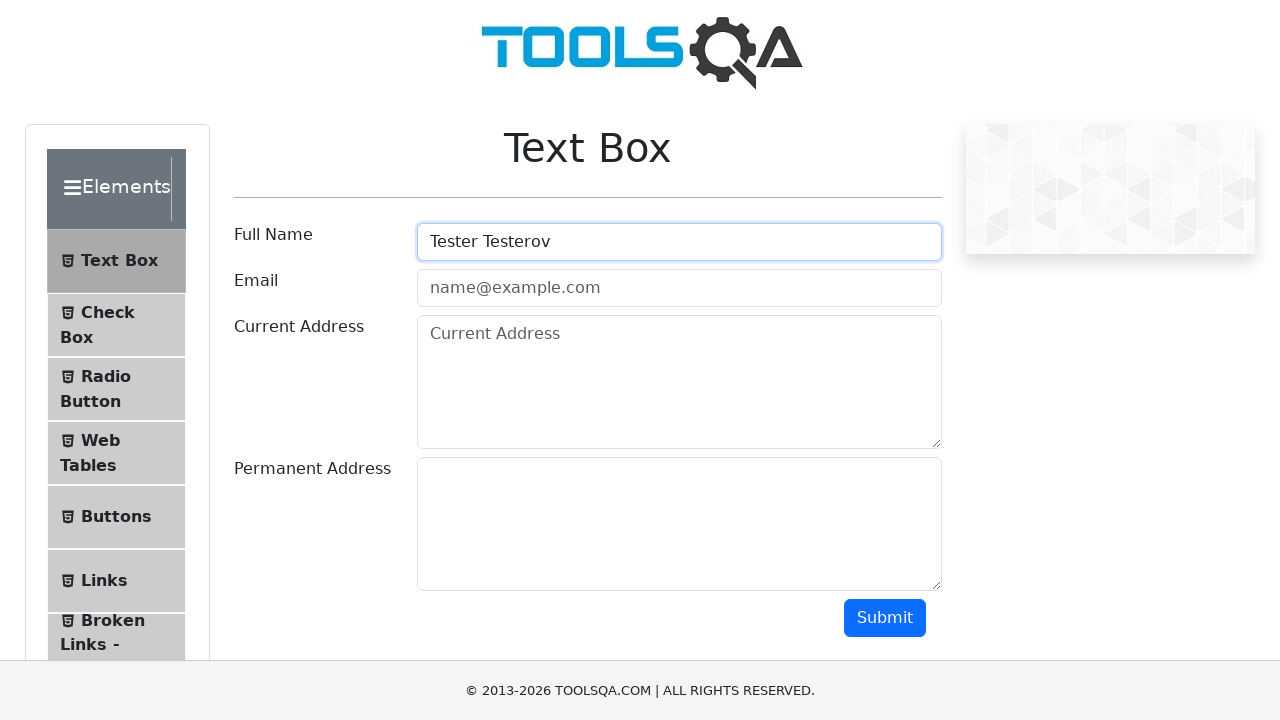

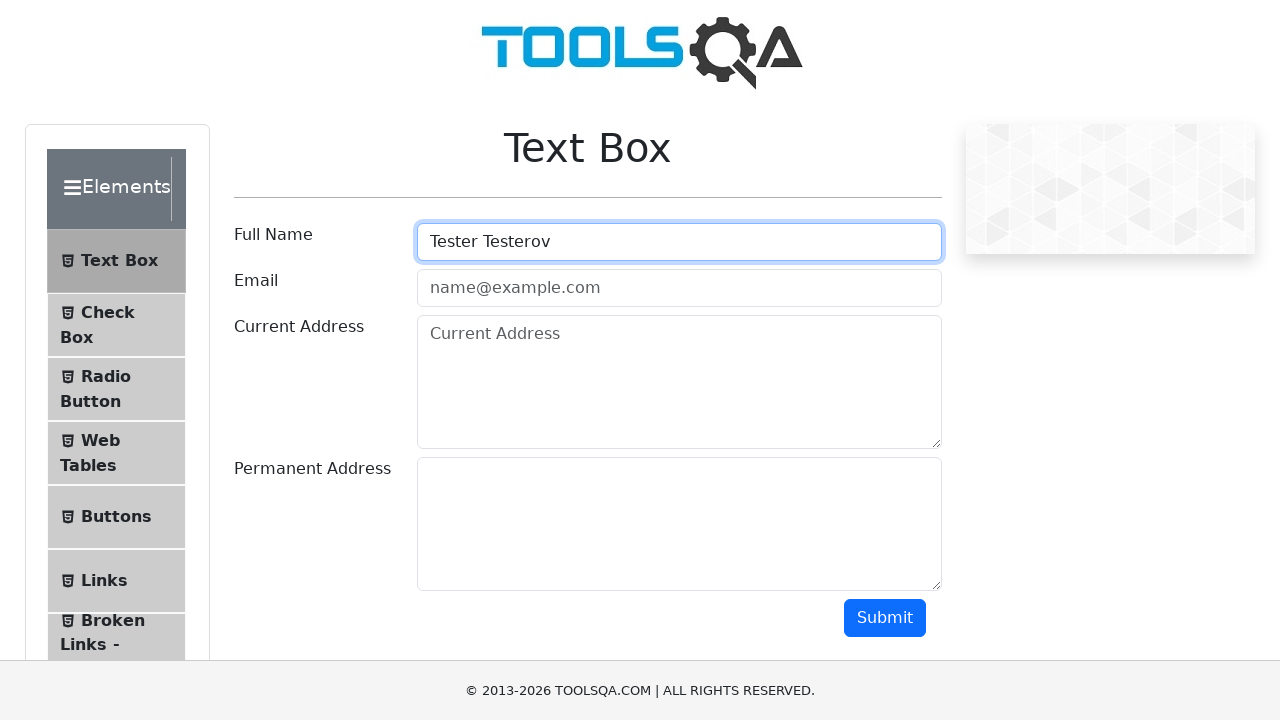